Tests window handling by clicking "Open Window" button, switching to new window, verifying different title, then closing and returning to parent

Starting URL: https://rahulshettyacademy.com/AutomationPractice/

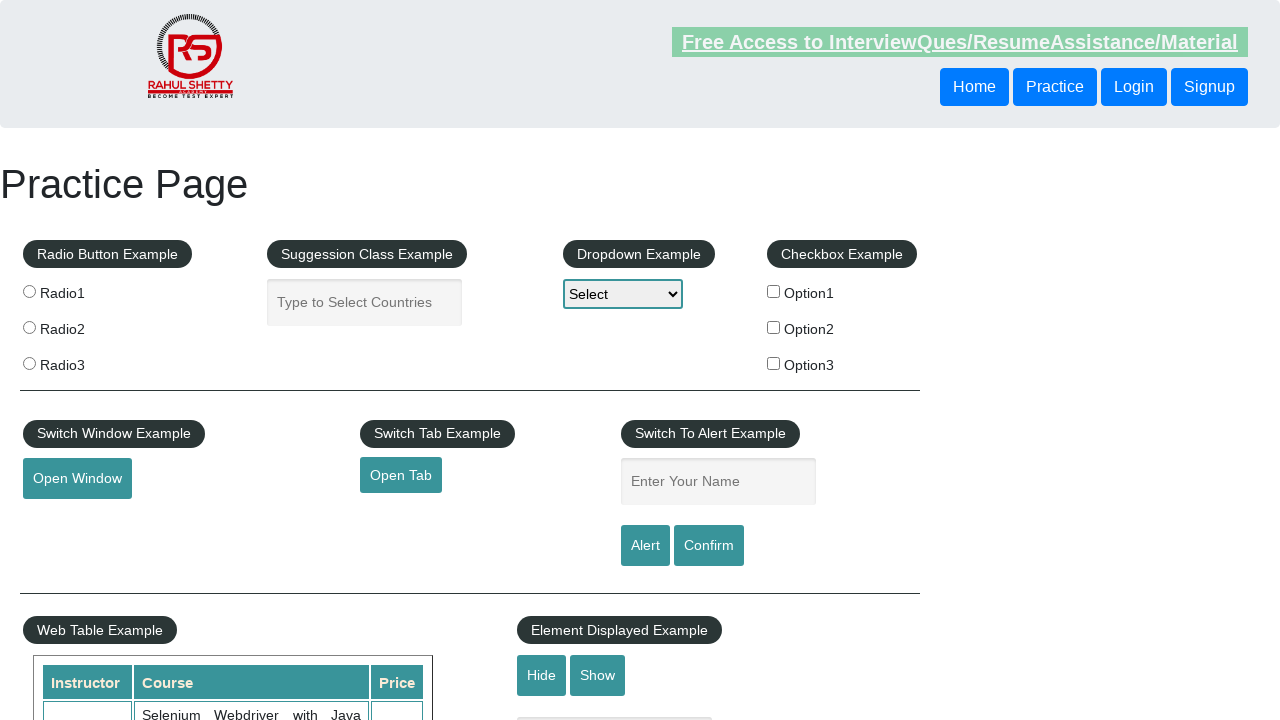

Retrieved parent page title
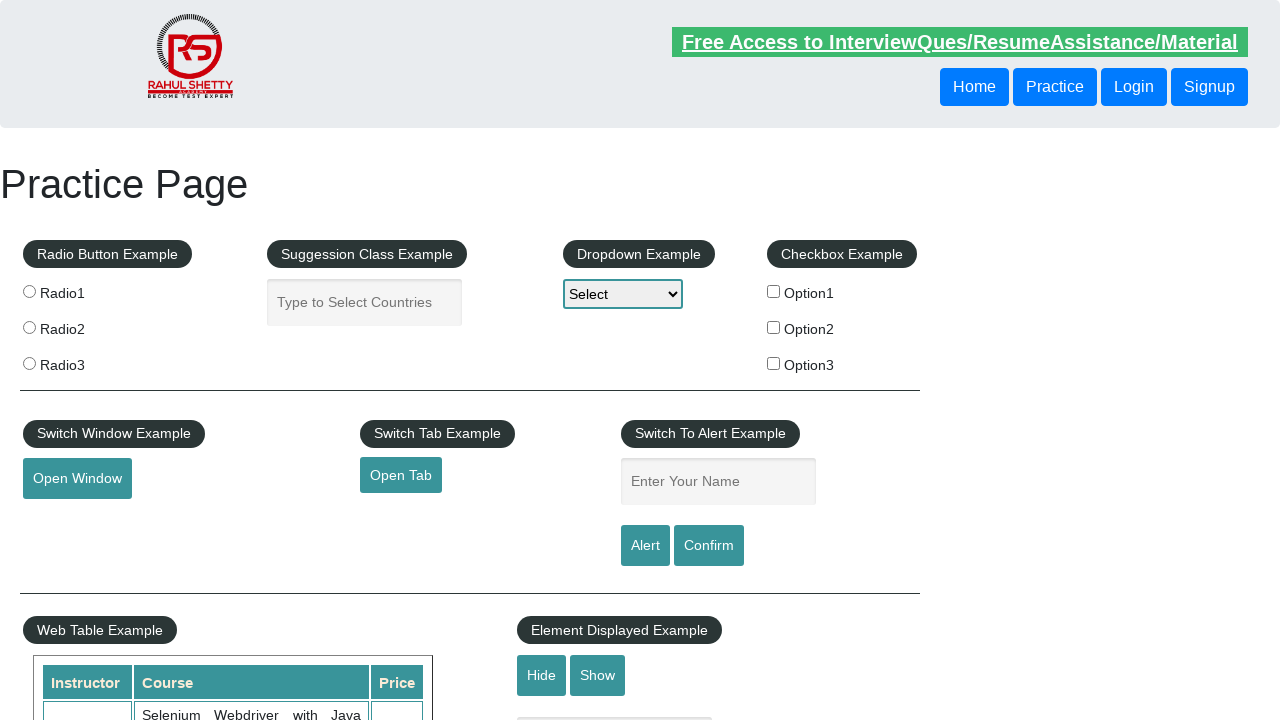

Clicked 'Open Window' button at (77, 479) on button[onclick='openWindow()']
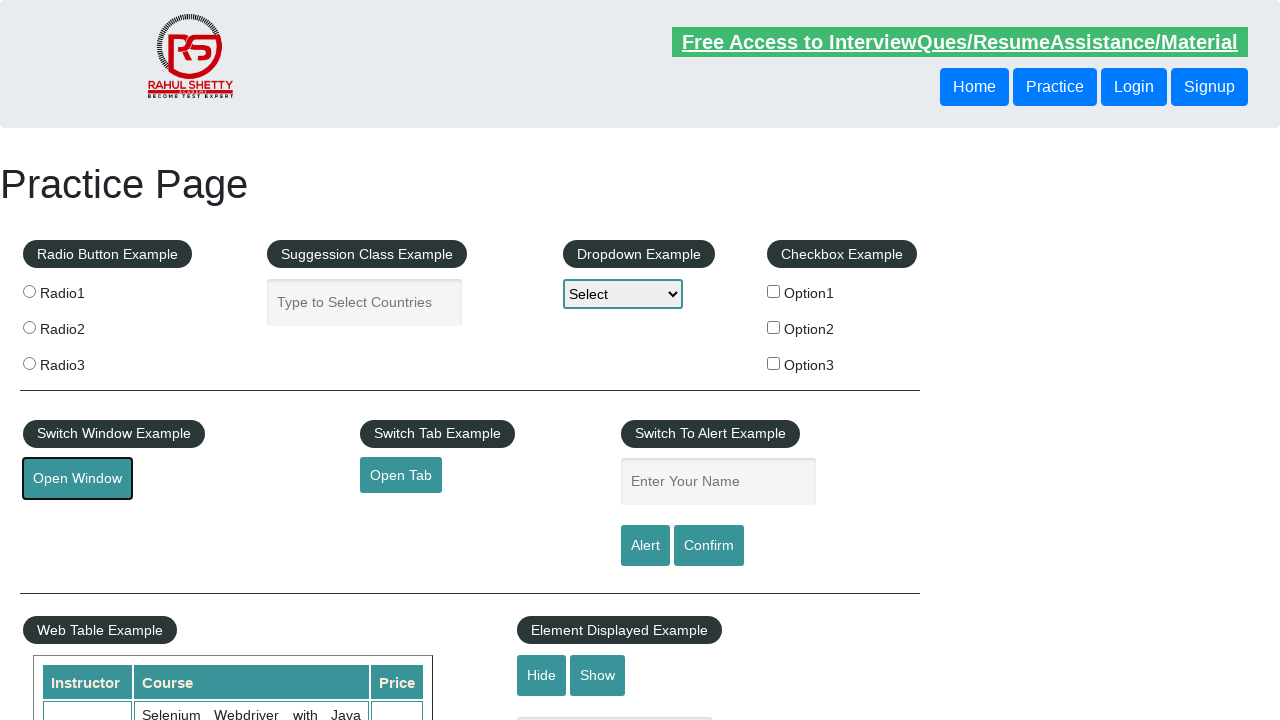

New window opened and captured
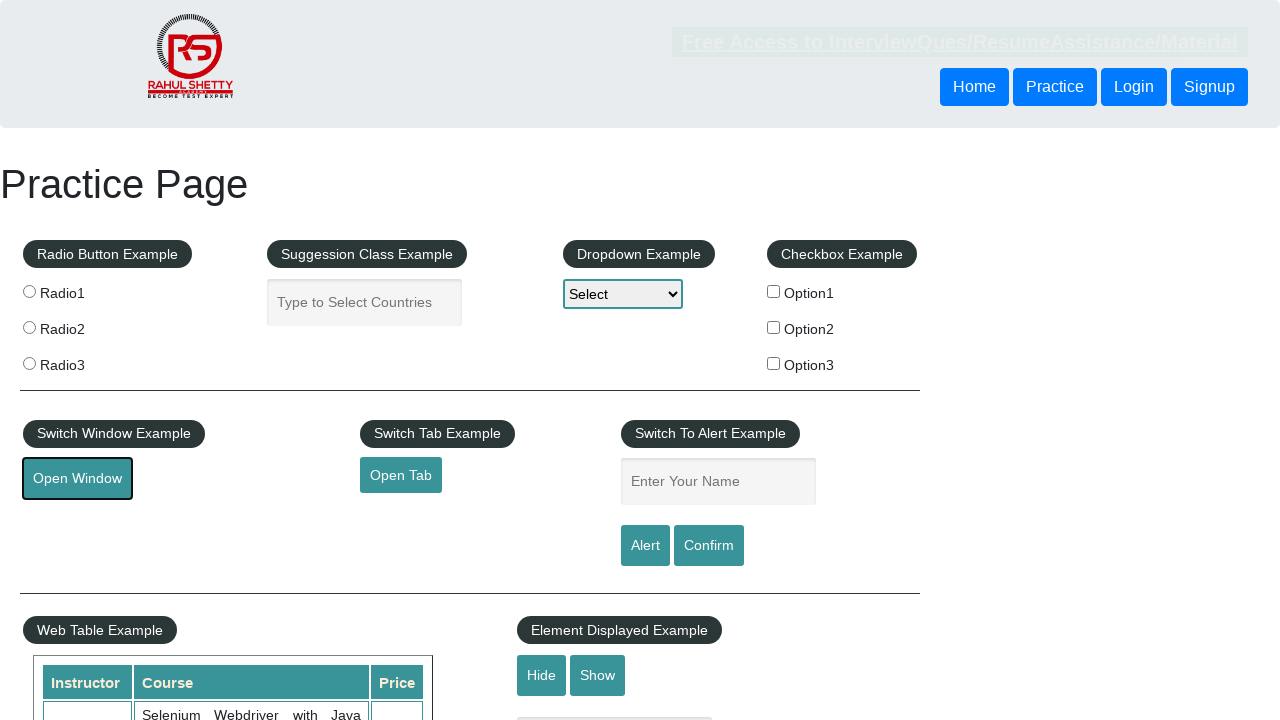

New window finished loading
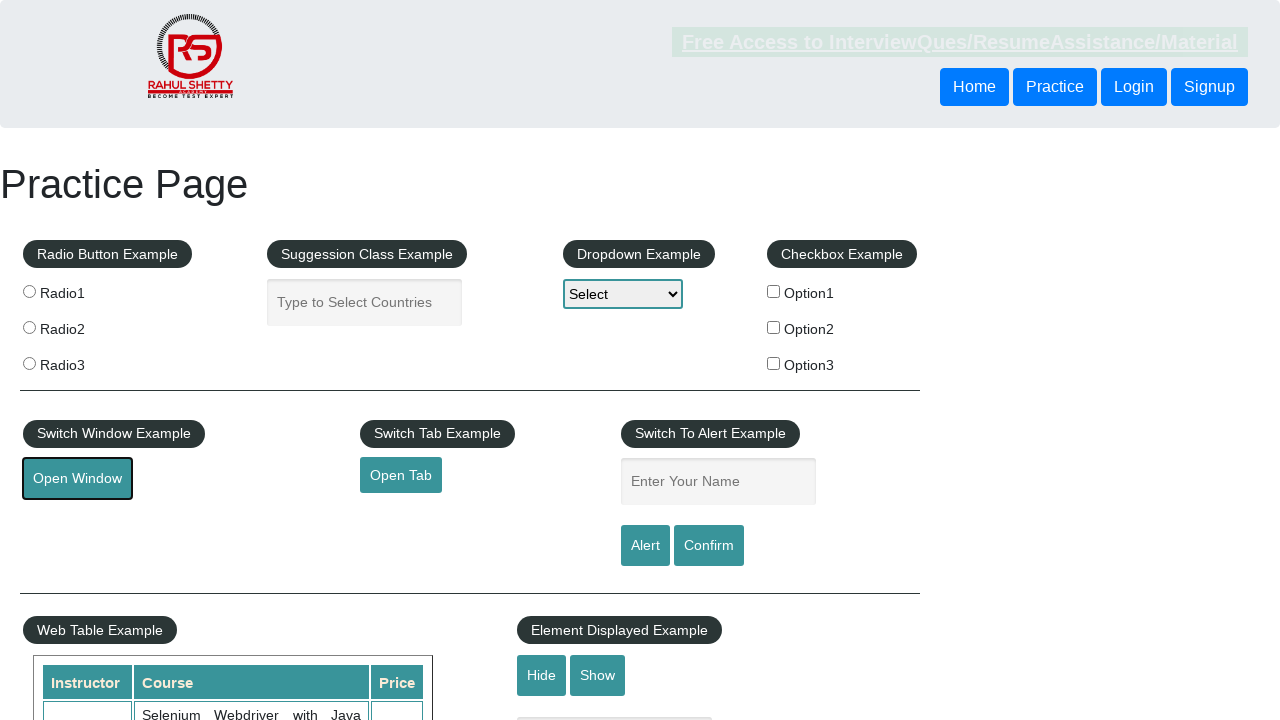

Verified new window has different title than parent
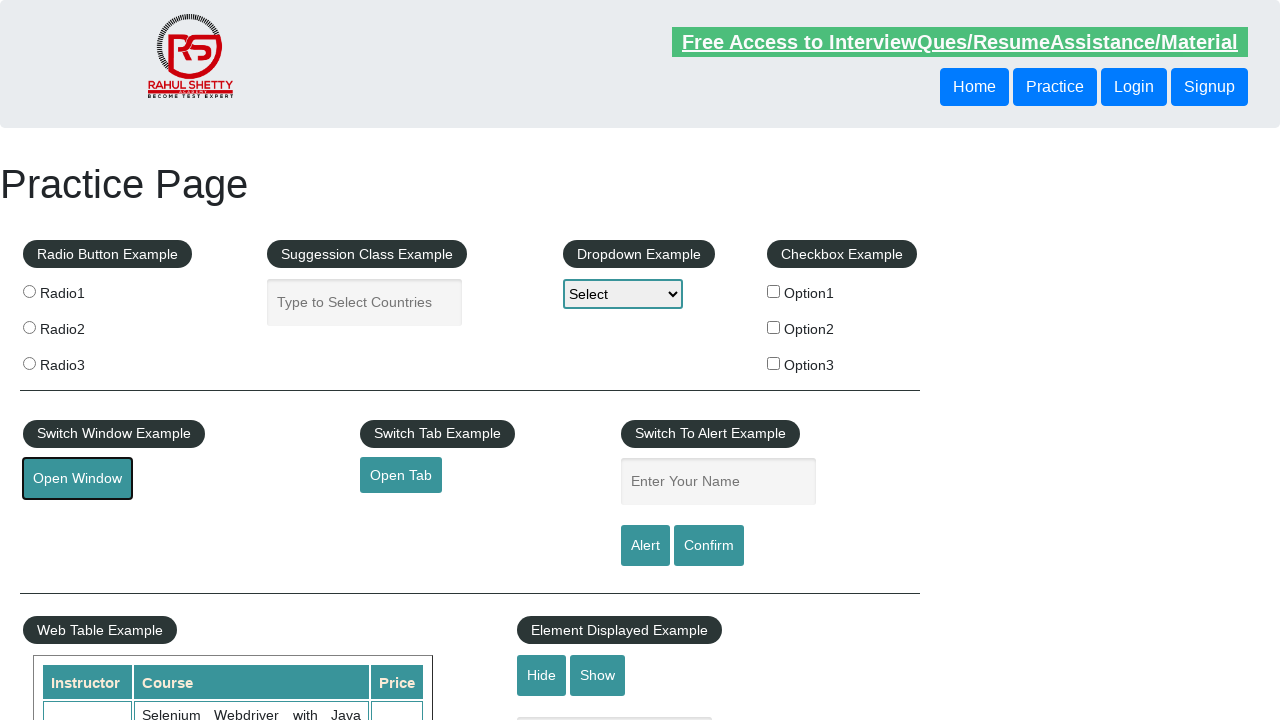

Closed new window
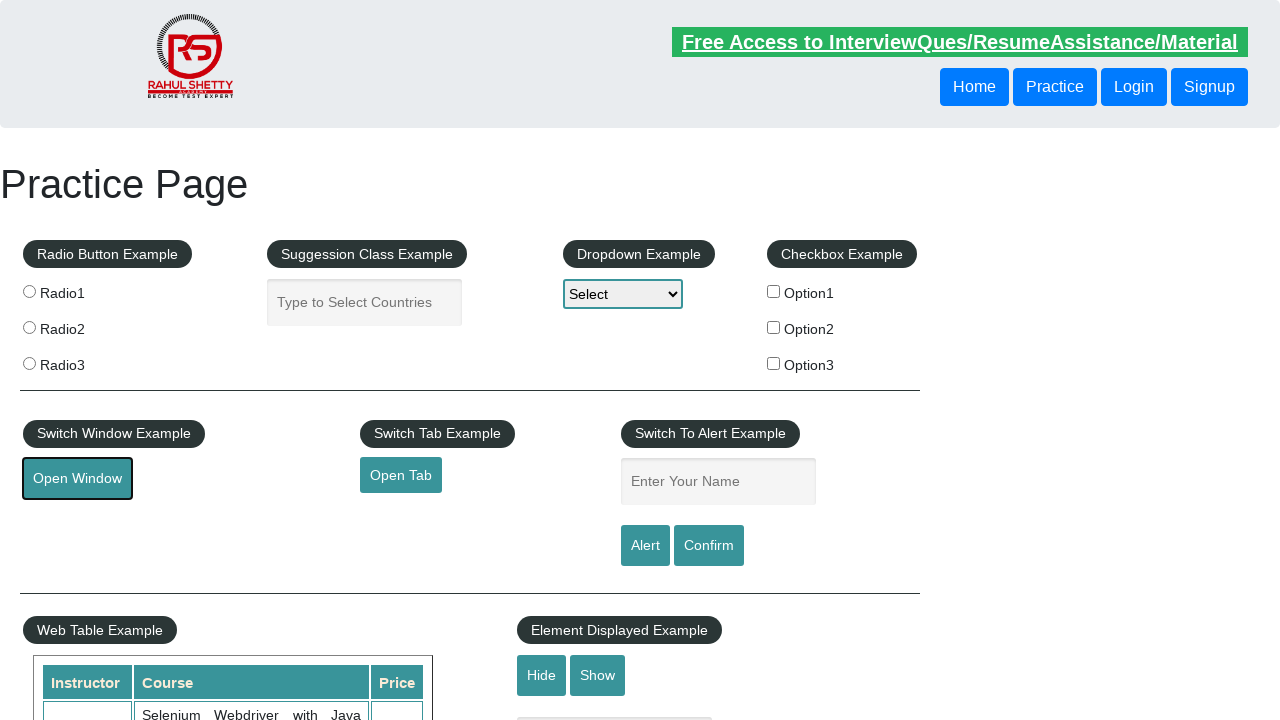

Verified parent page retained original title after closing new window
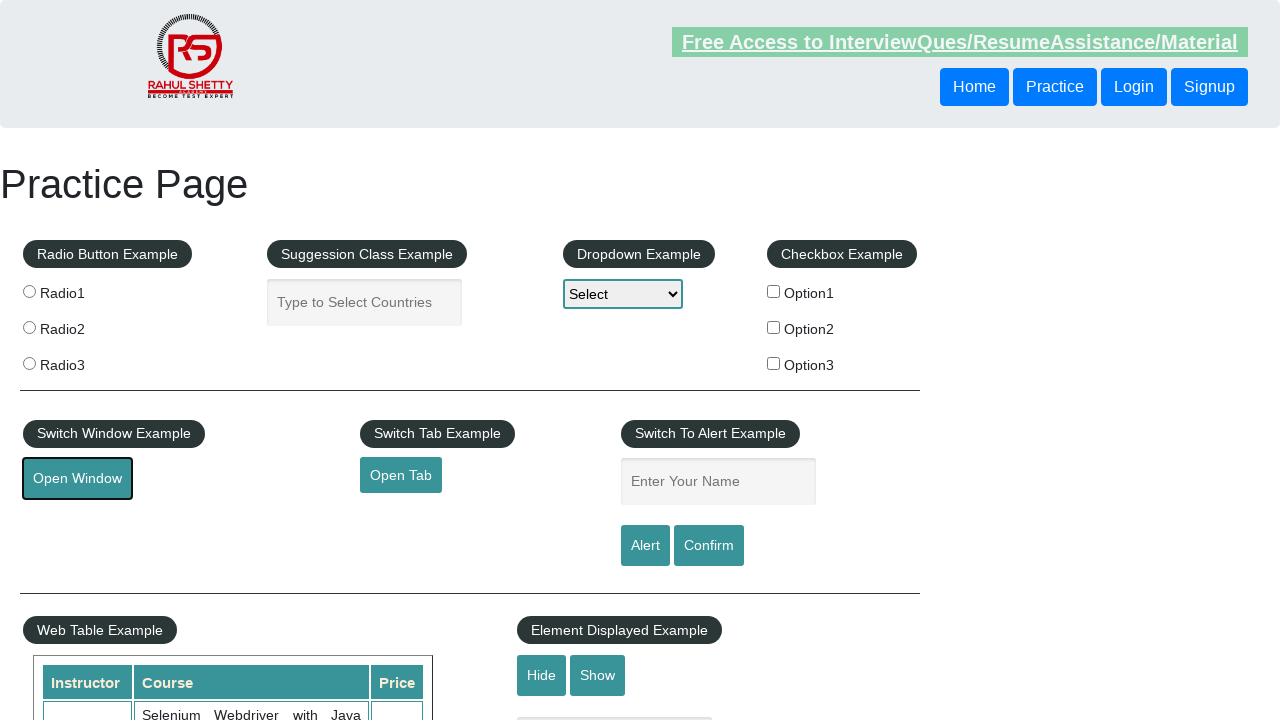

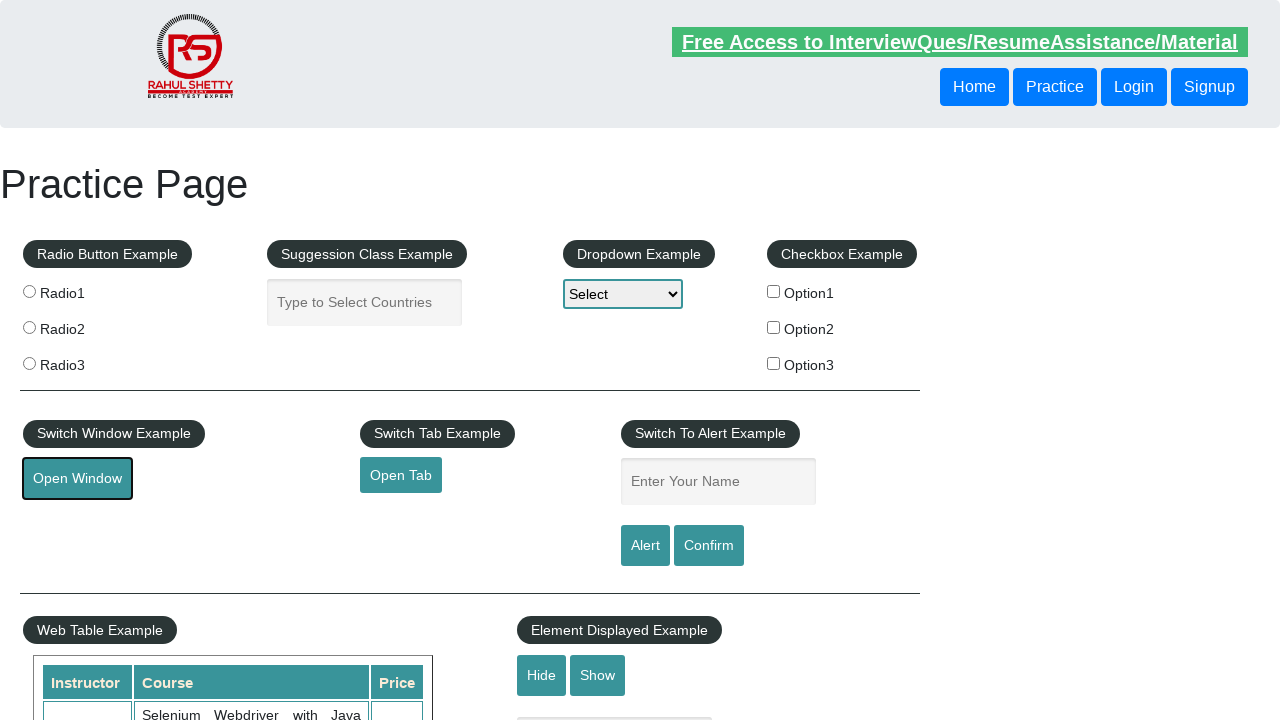